Fills out a form with first name, last name, and email, then submits it

Starting URL: http://secure-retreat-92358.herokuapp.com/

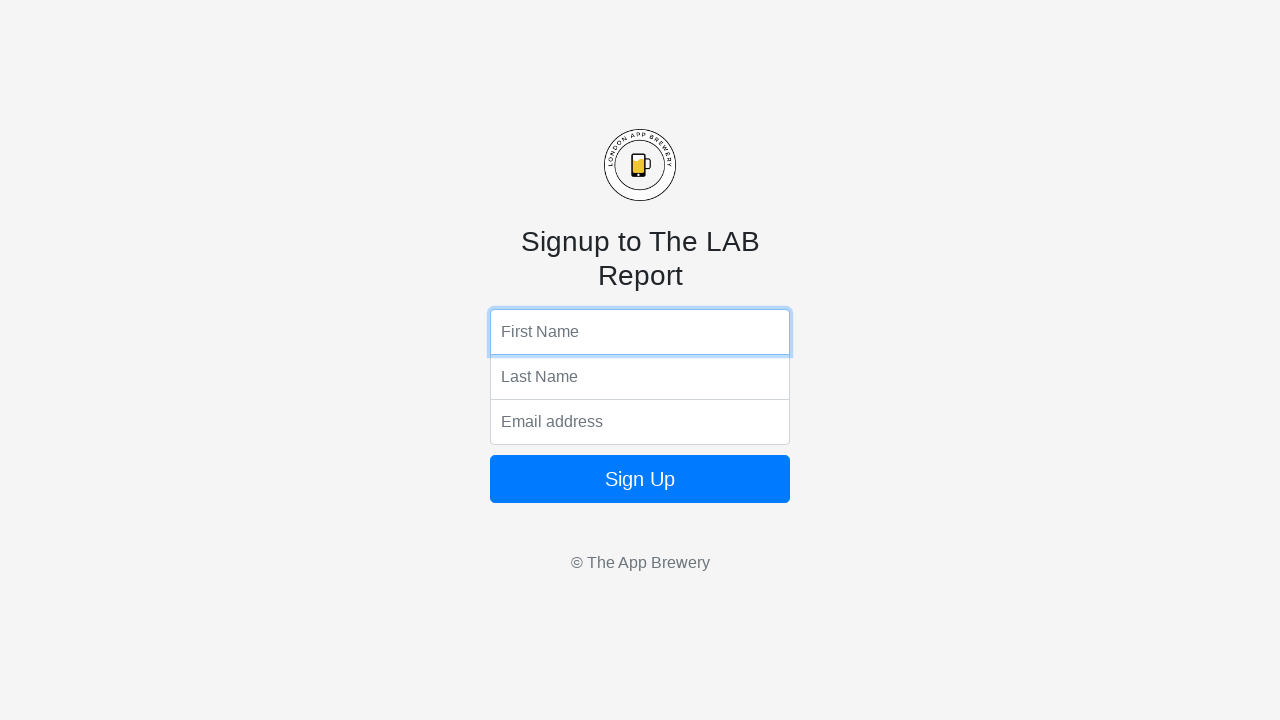

Filled first name field with 'Abdallah' on input[name='fName']
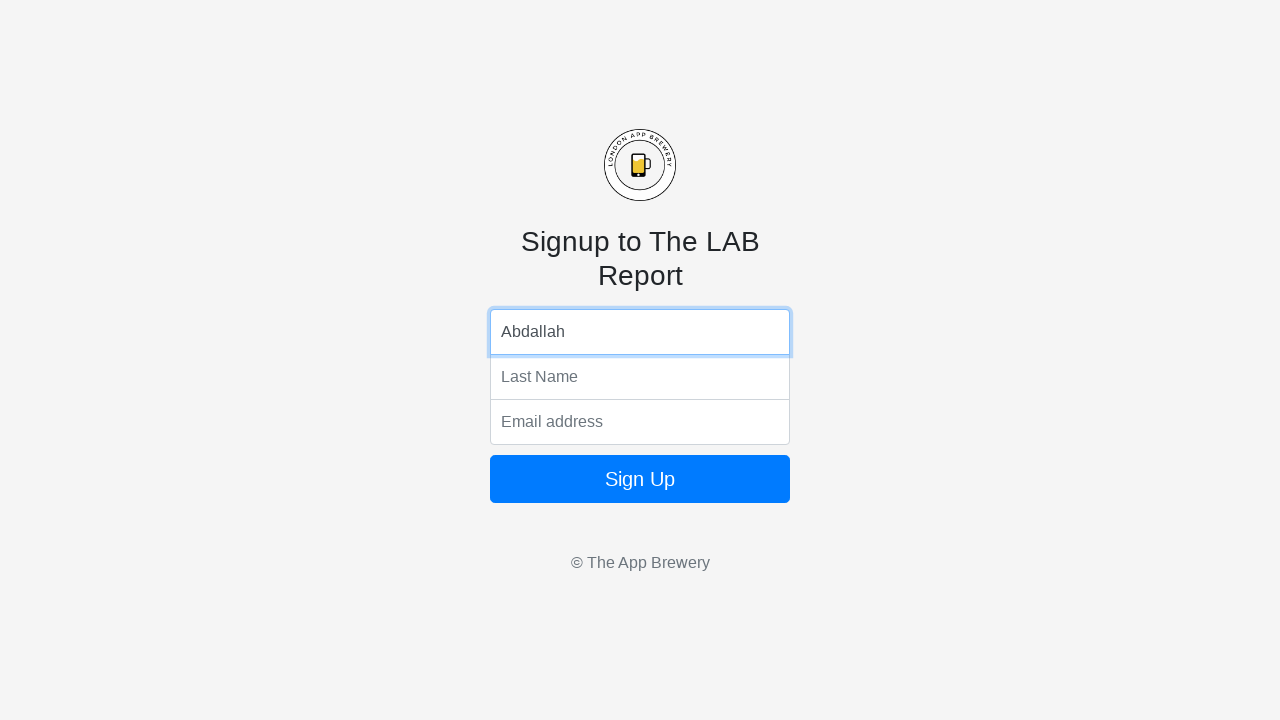

Filled last name field with 'Ahmad' on input[name='lName']
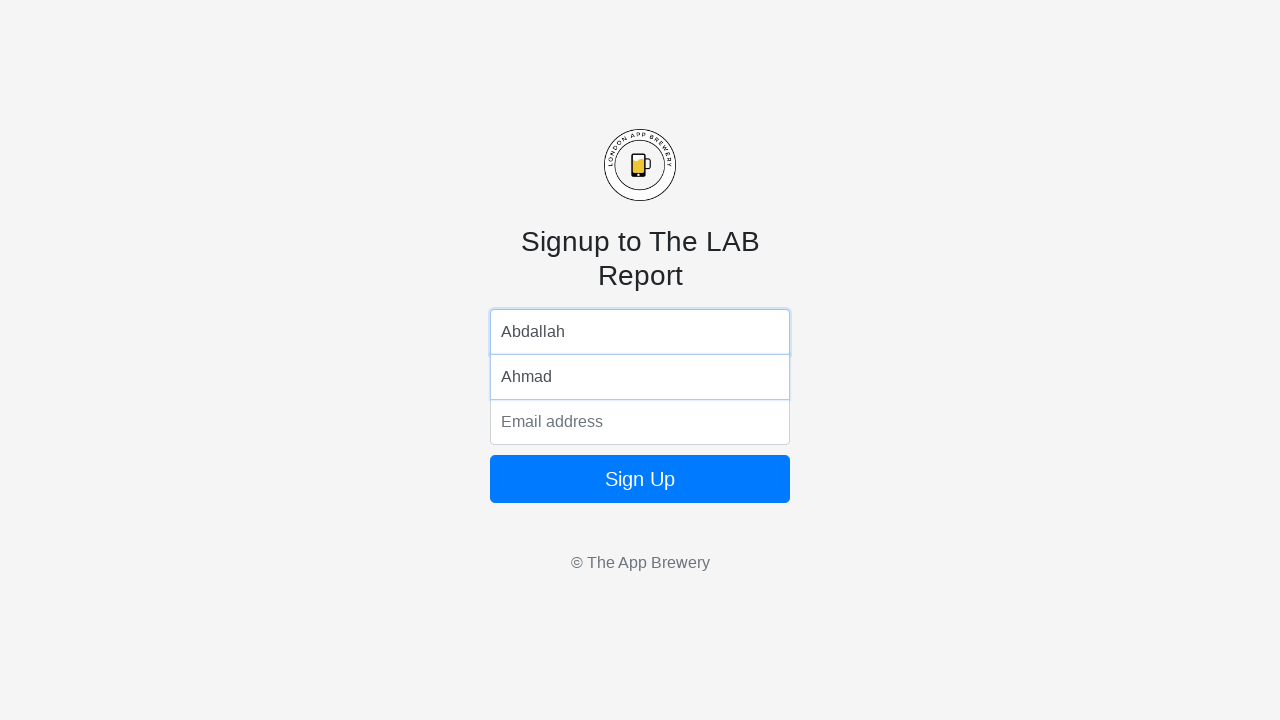

Filled email field with 'paython.smtp@gmail.com' on input[name='email']
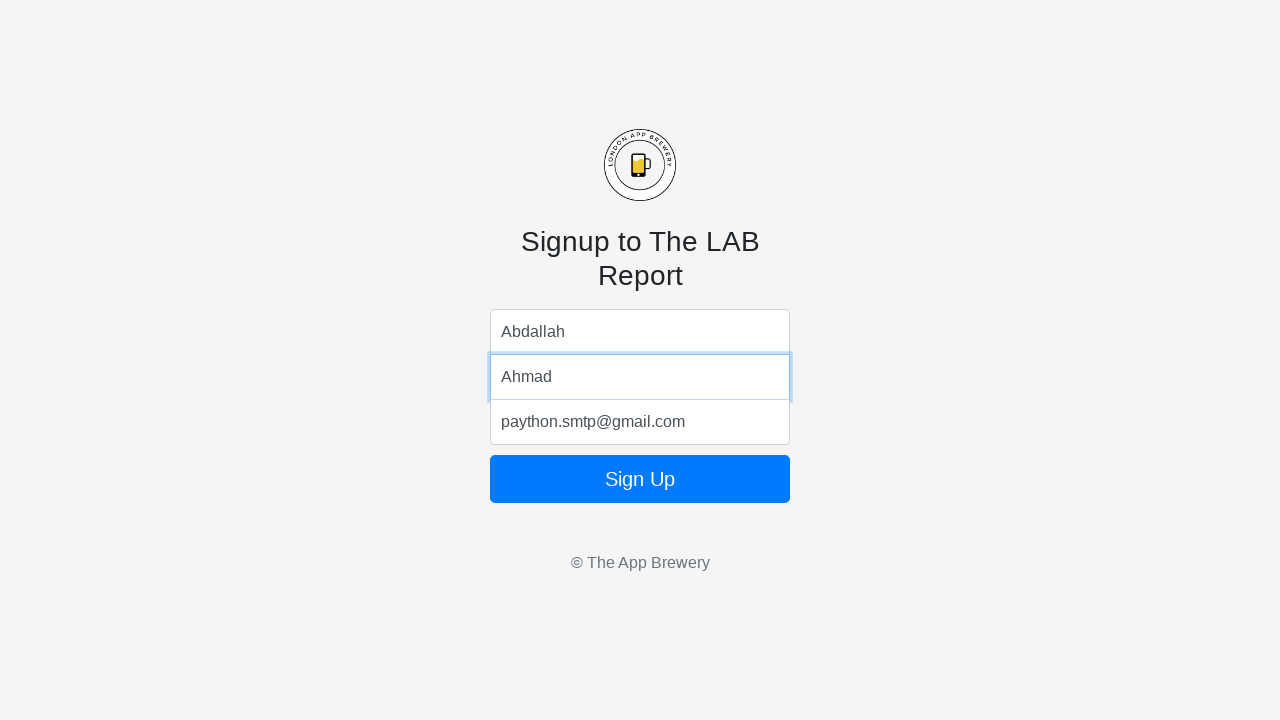

Clicked submit button to submit the form at (640, 479) on button.btn
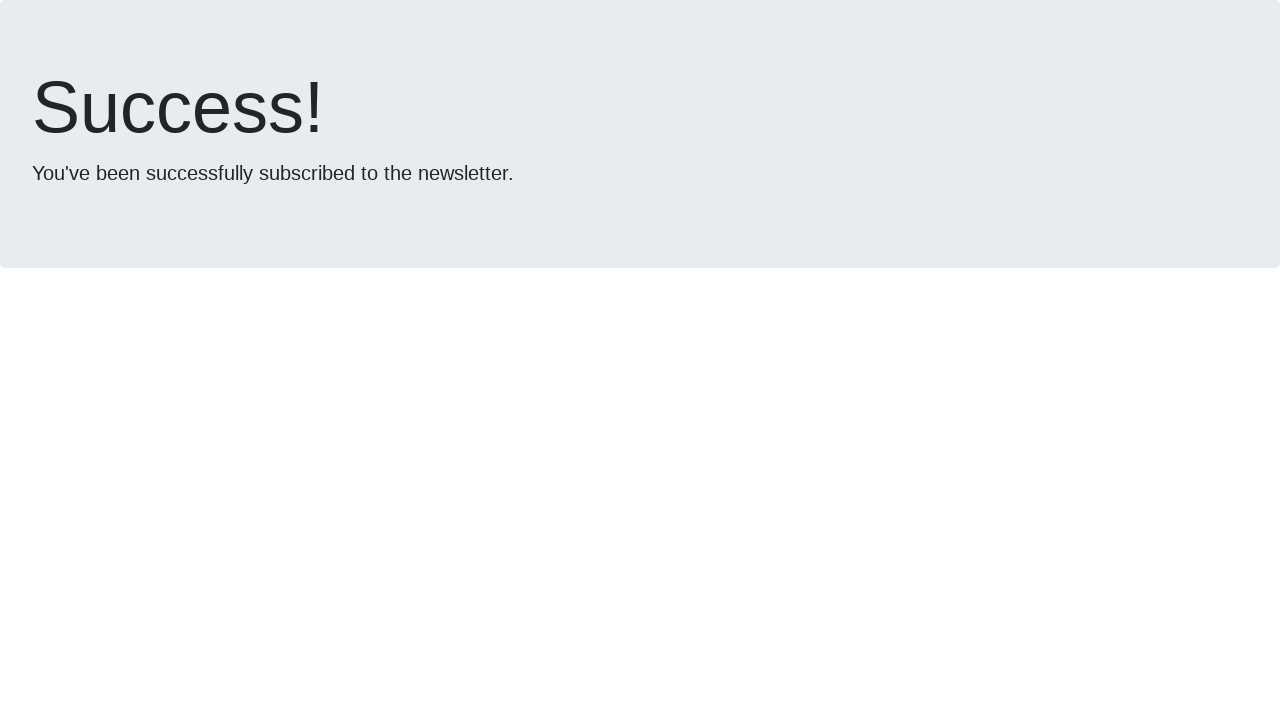

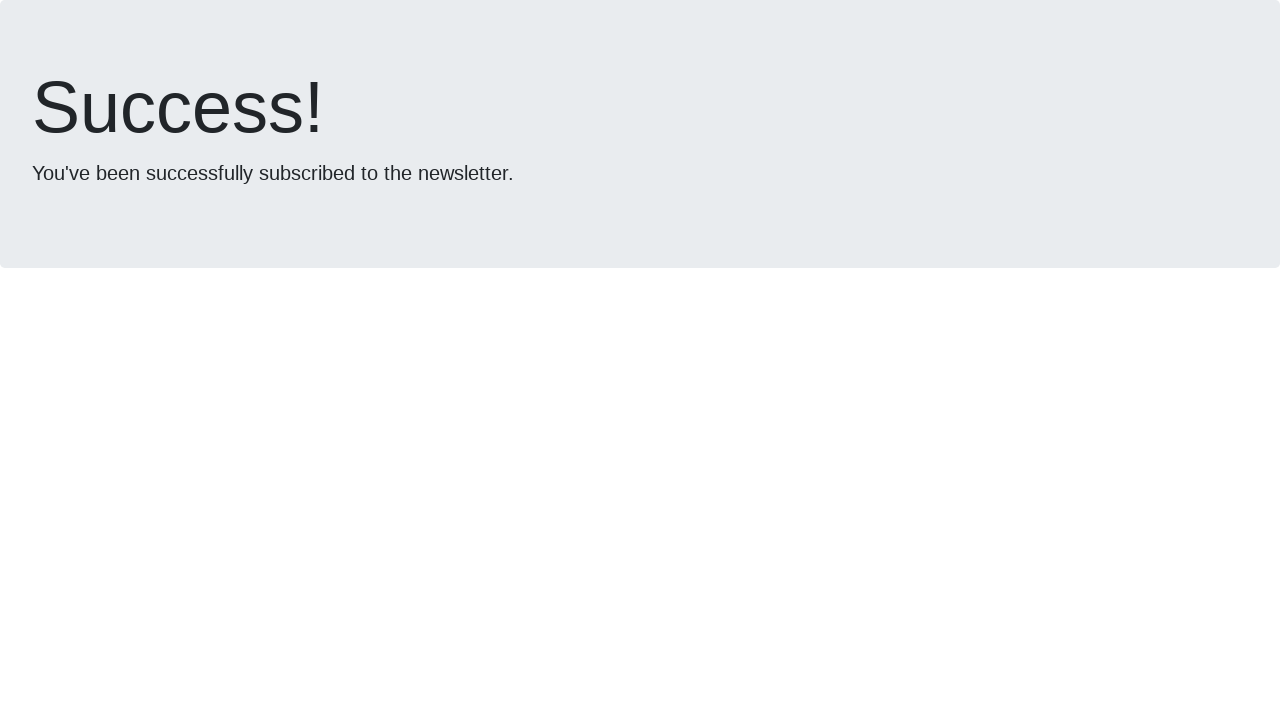